Tests radio button functionality by finding all car-related radio buttons and clicking each one sequentially to verify they are selectable

Starting URL: https://www.letskodeit.com/practice

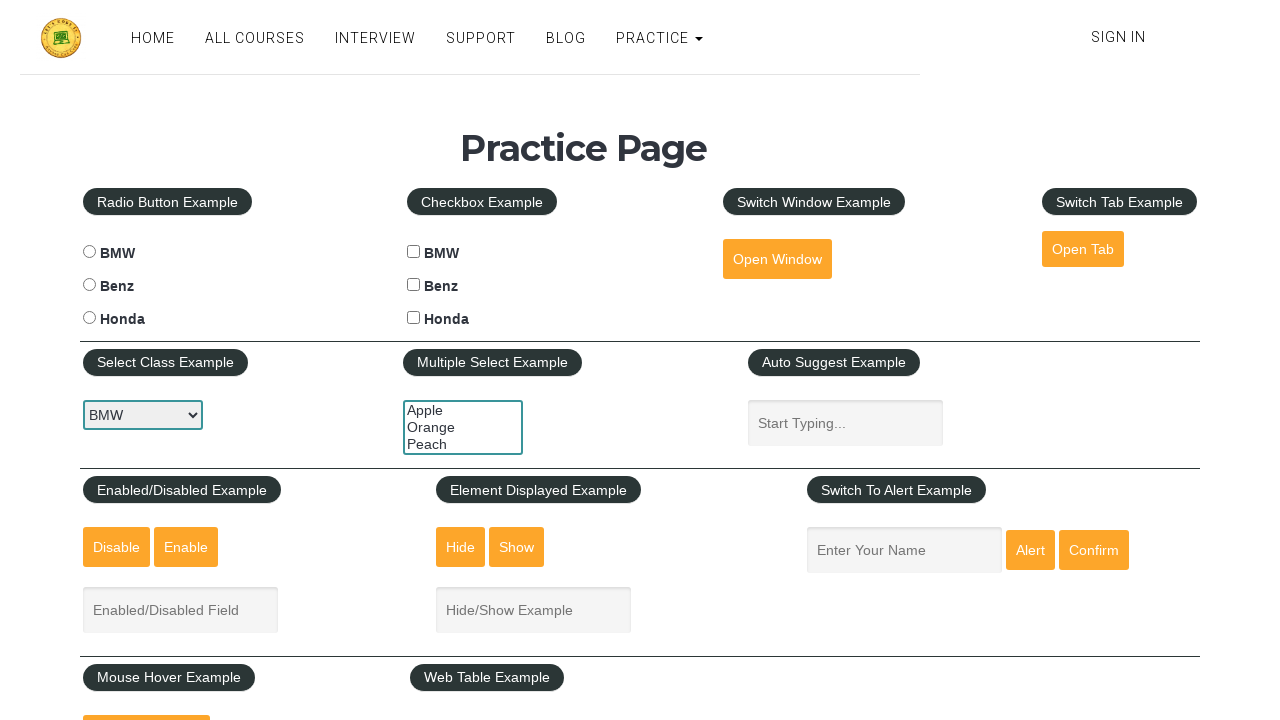

Located all car-related radio buttons with name='cars'
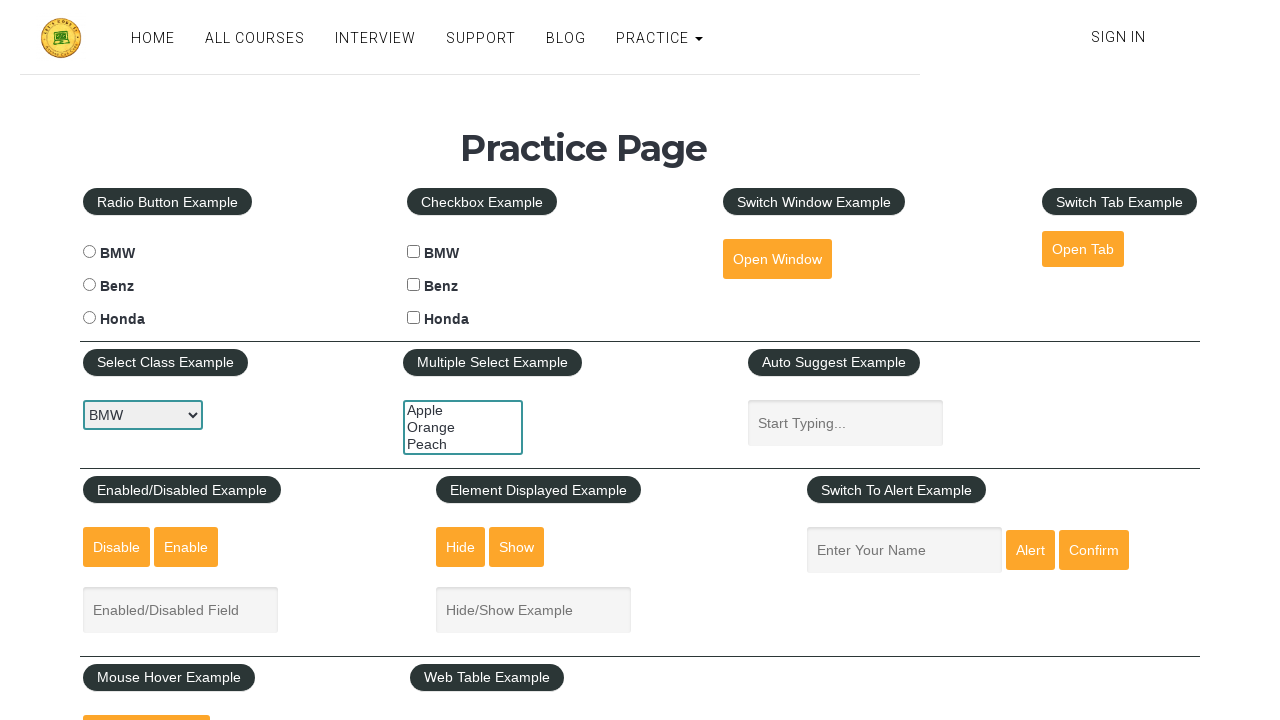

Found 3 car-related radio buttons
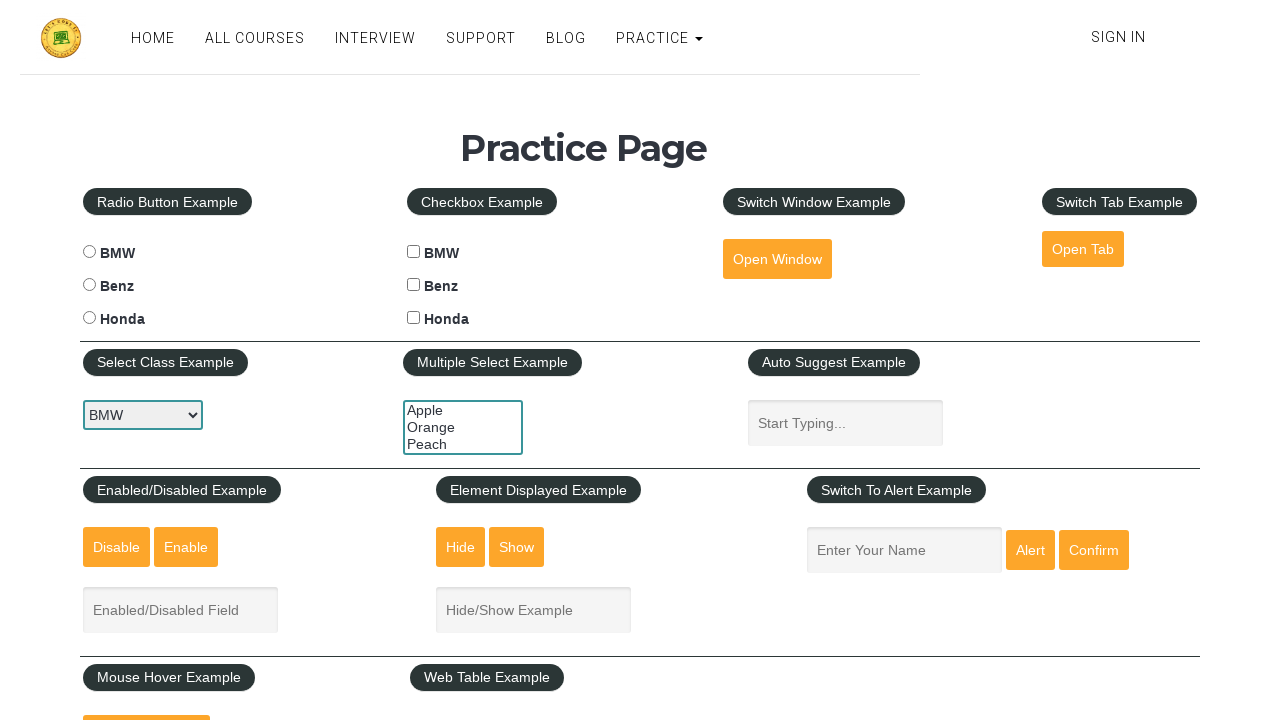

Clicked radio button 1 of 3 at (89, 252) on xpath=//input[@name='cars' and @type='radio'] >> nth=0
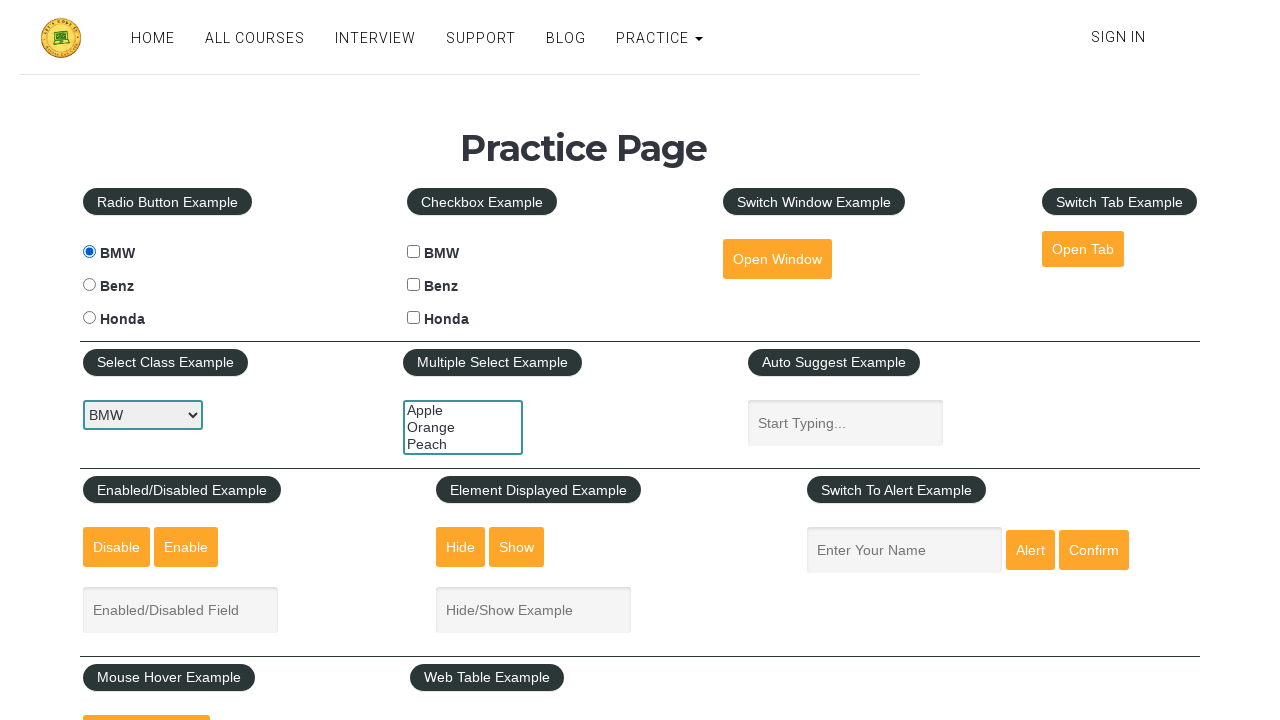

Waited 500ms after clicking radio button 1
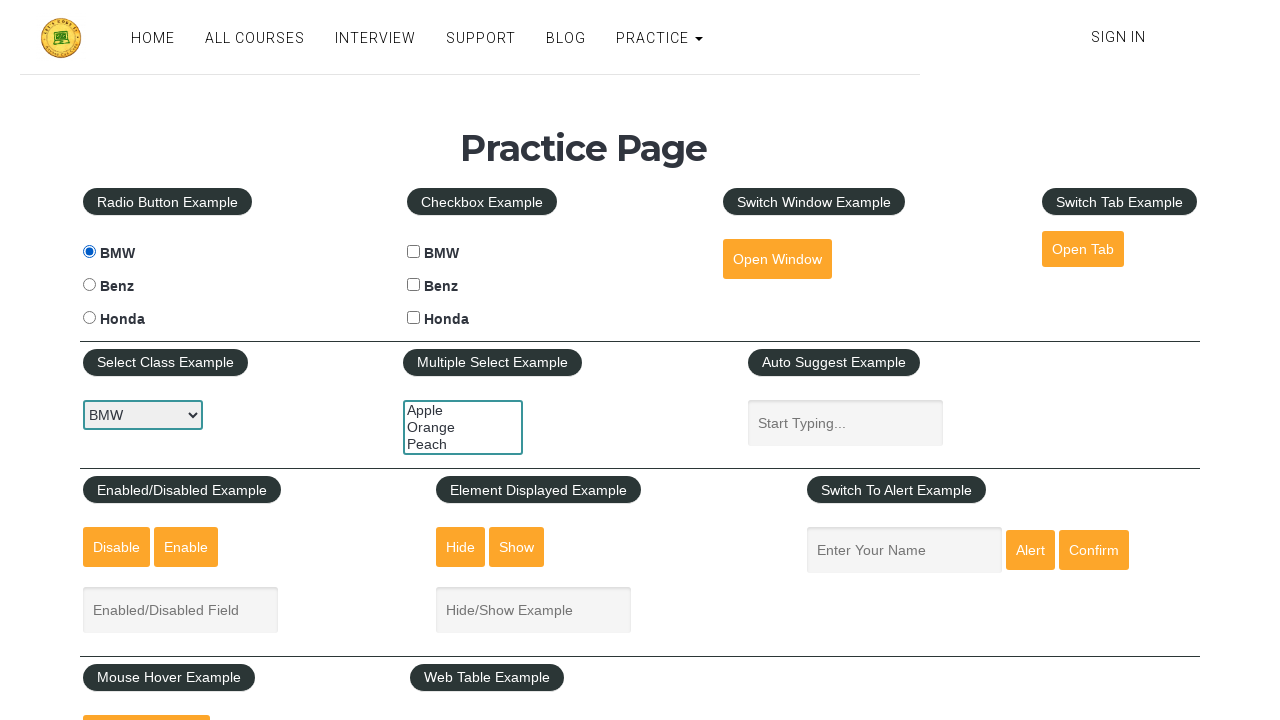

Clicked radio button 2 of 3 at (89, 285) on xpath=//input[@name='cars' and @type='radio'] >> nth=1
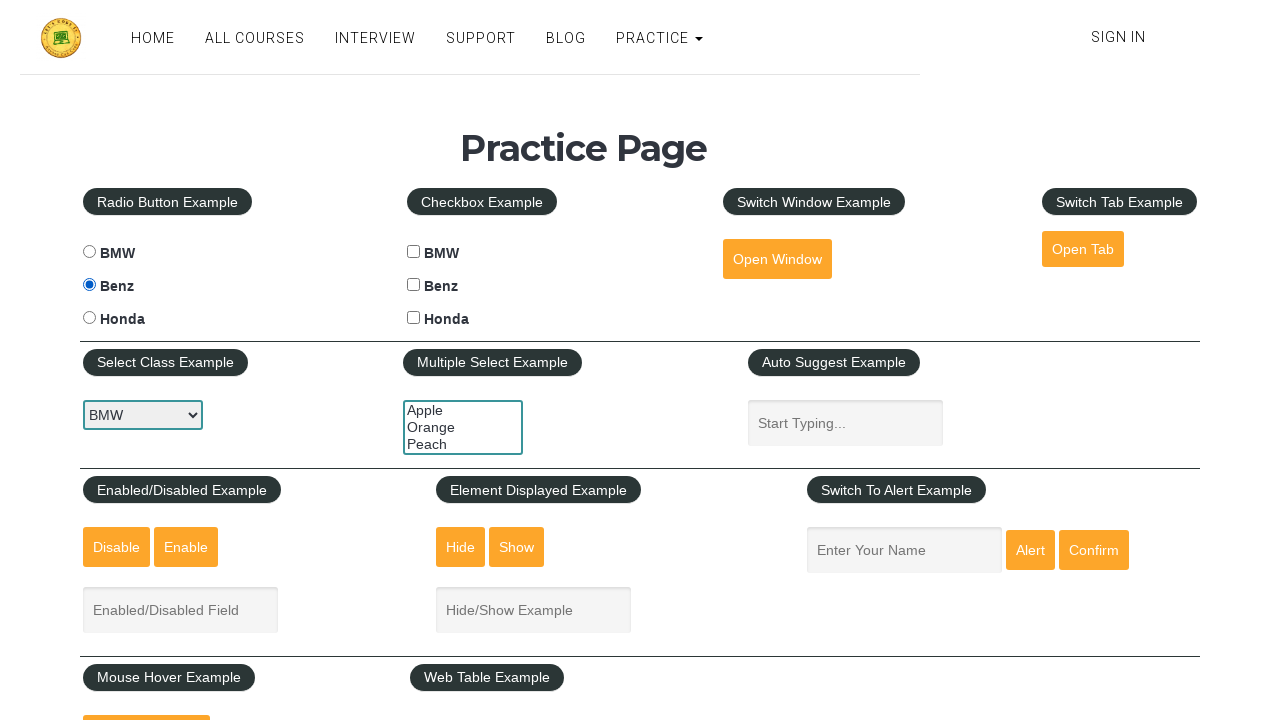

Waited 500ms after clicking radio button 2
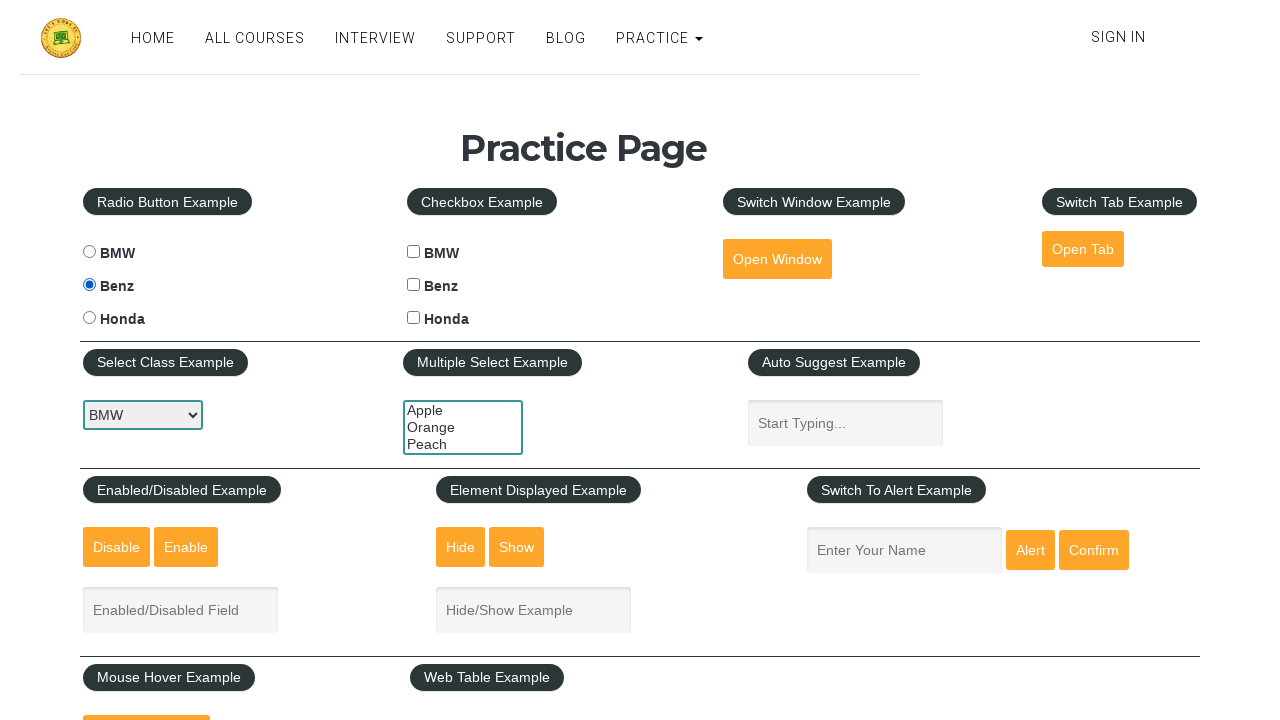

Clicked radio button 3 of 3 at (89, 318) on xpath=//input[@name='cars' and @type='radio'] >> nth=2
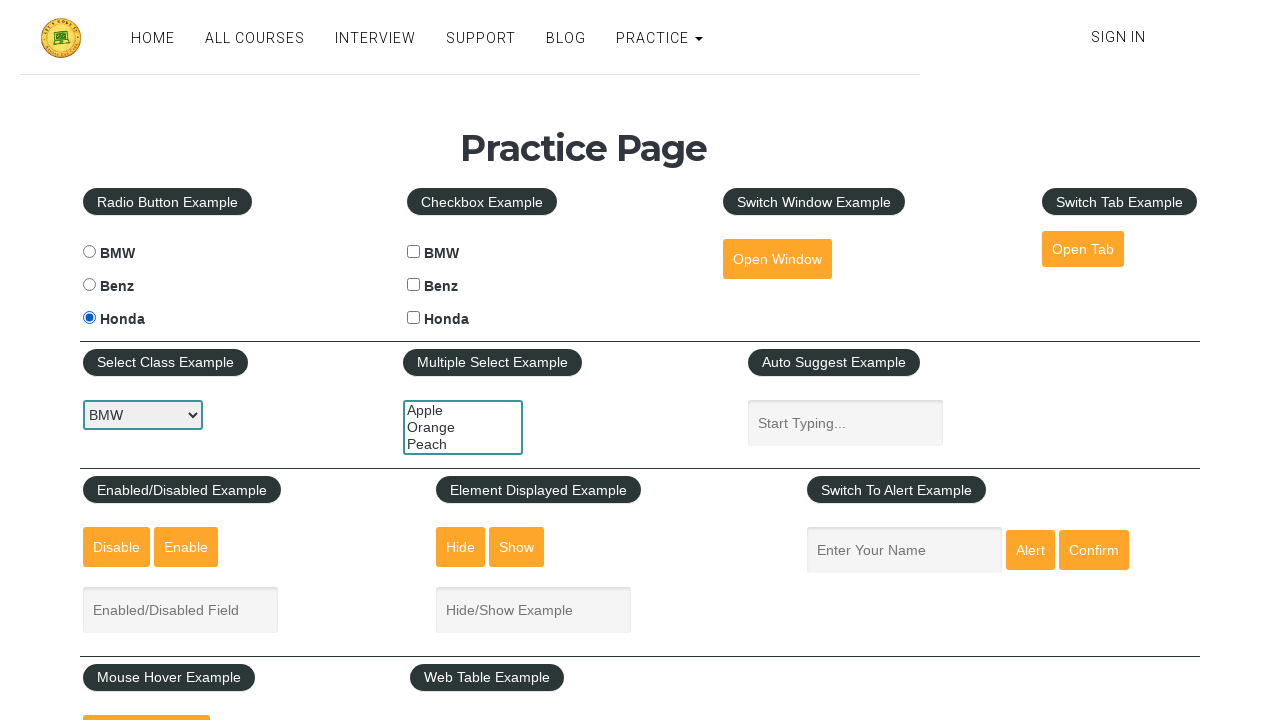

Waited 500ms after clicking radio button 3
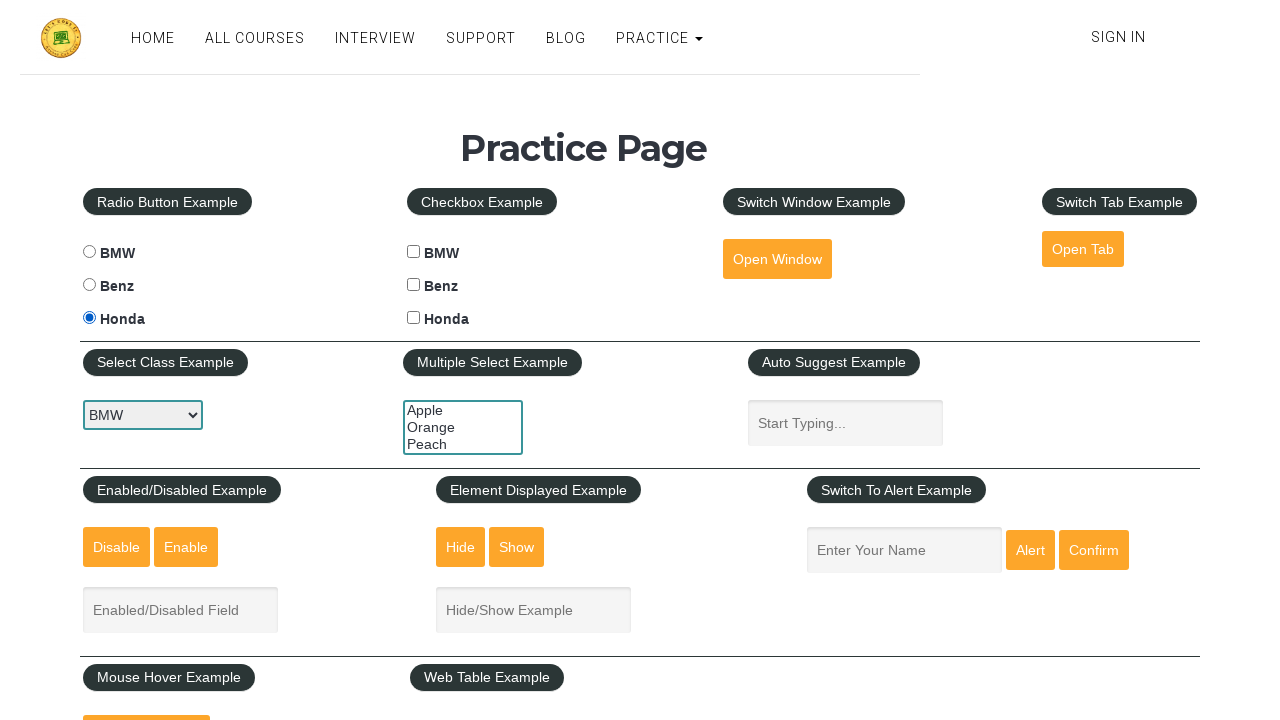

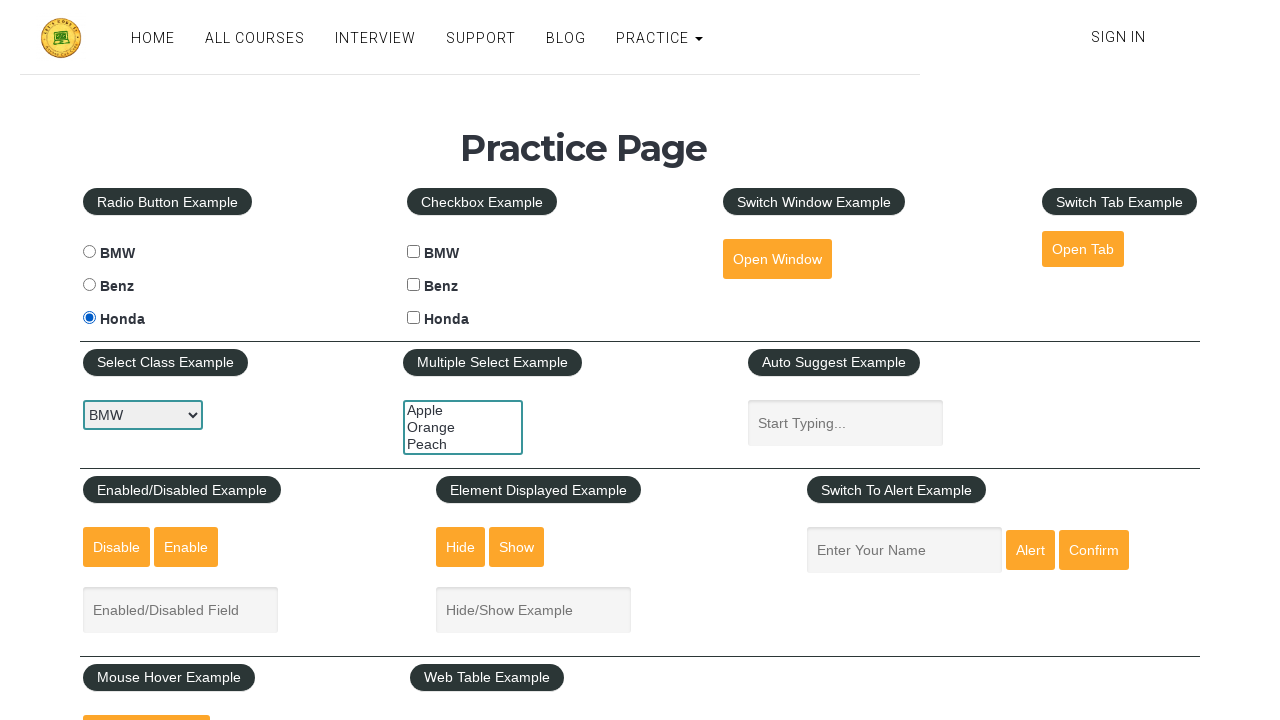